Navigates to multiple static pages (help and meet-us pages) and verifies each page title contains "Trendyol"

Starting URL: https://www.trendyol.com/en/help

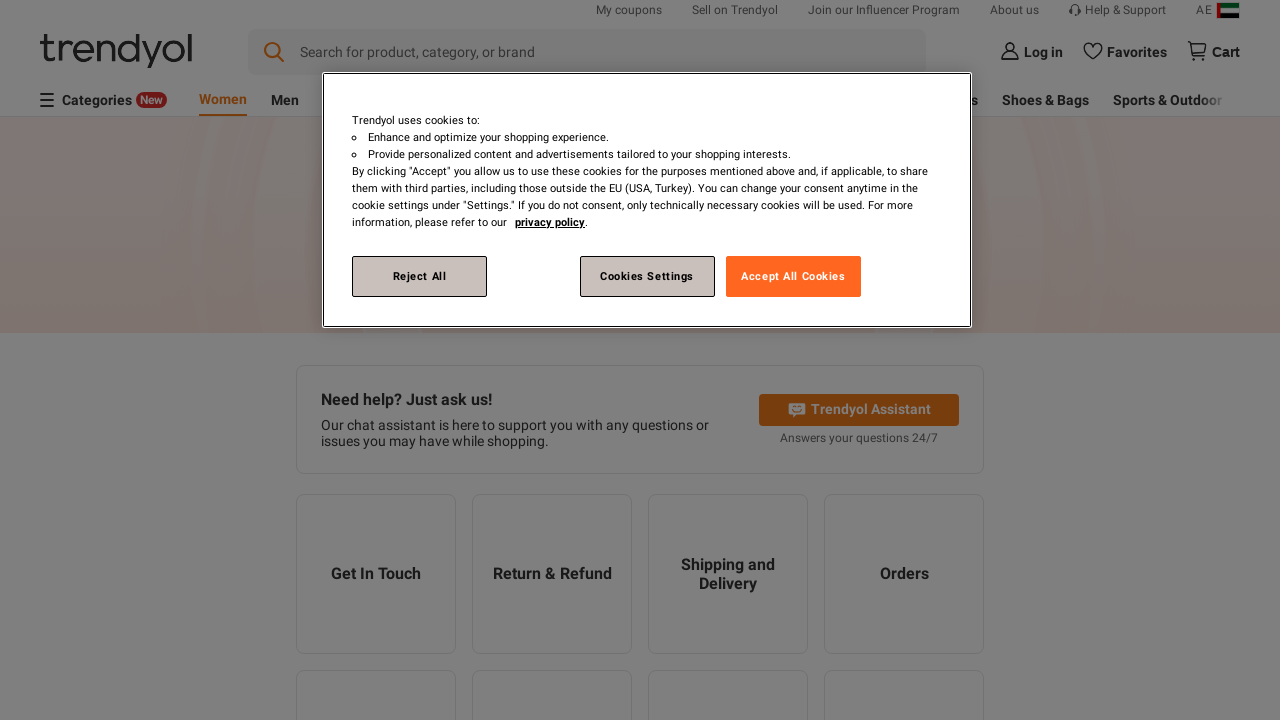

Waited for help page to load (domcontentloaded)
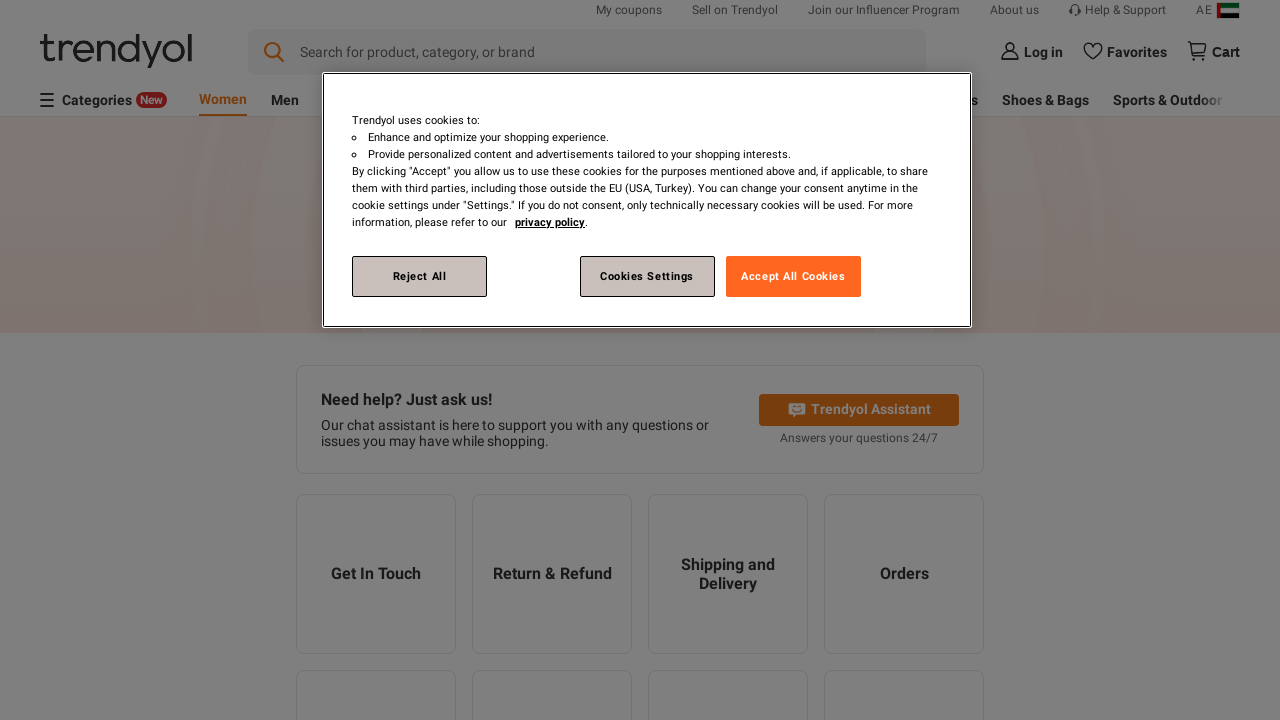

Verified help page title contains 'Trendyol'
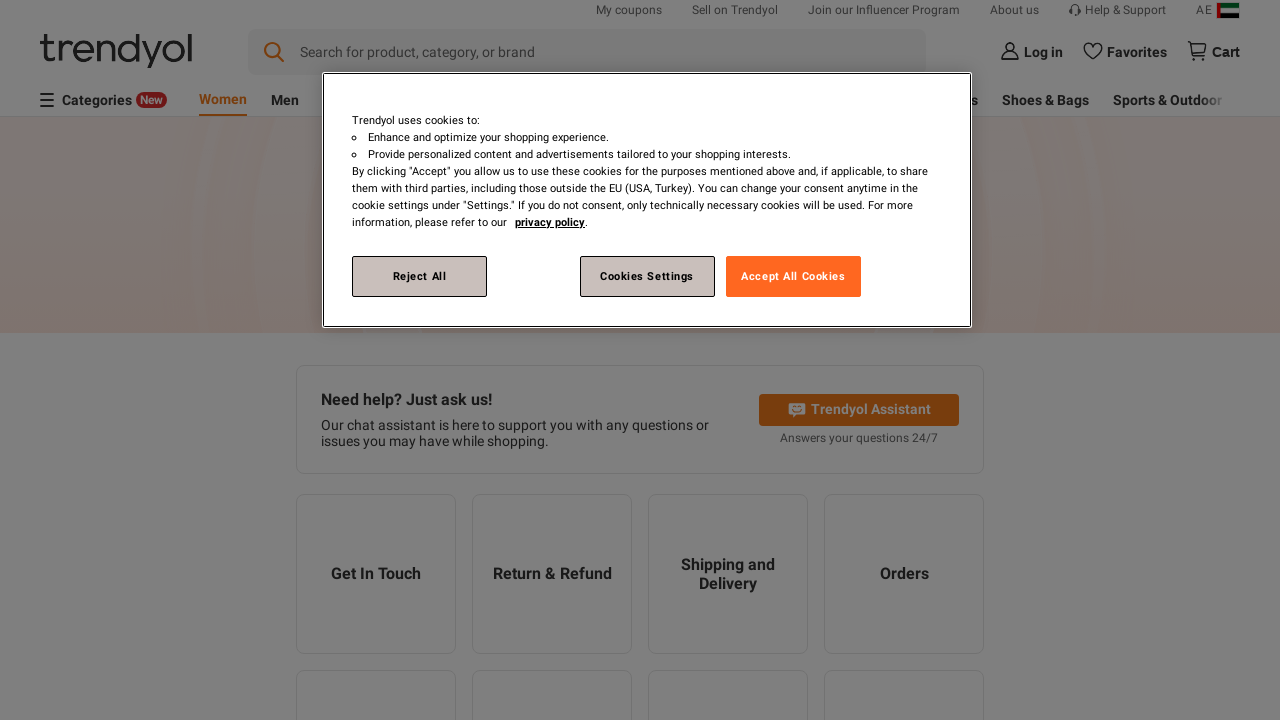

Navigated to meet-us page
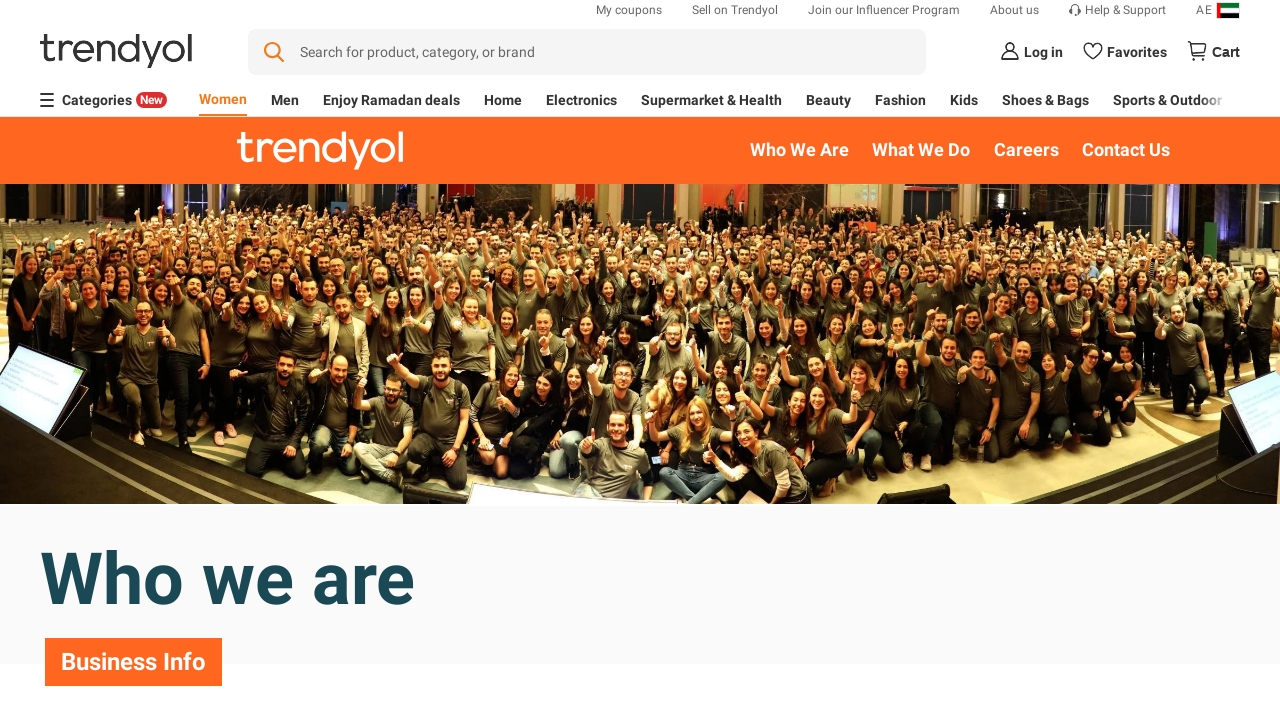

Waited for meet-us page to load (domcontentloaded)
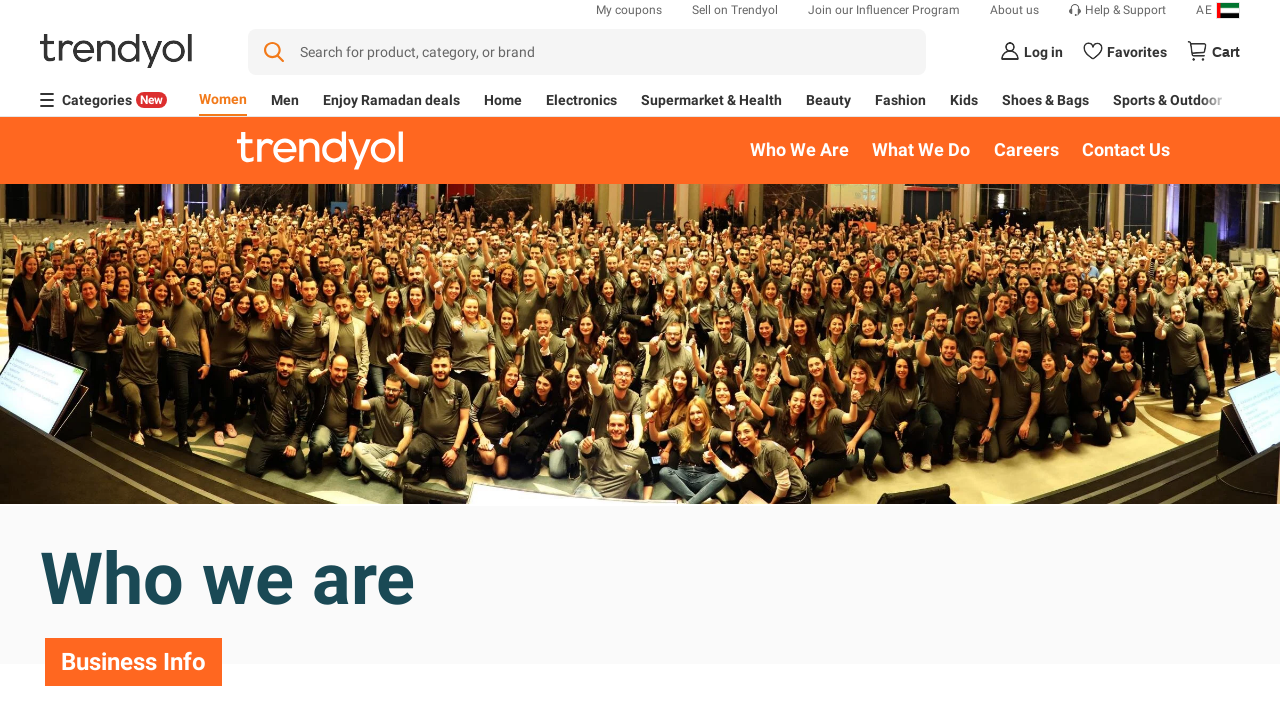

Verified meet-us page title contains 'Trendyol'
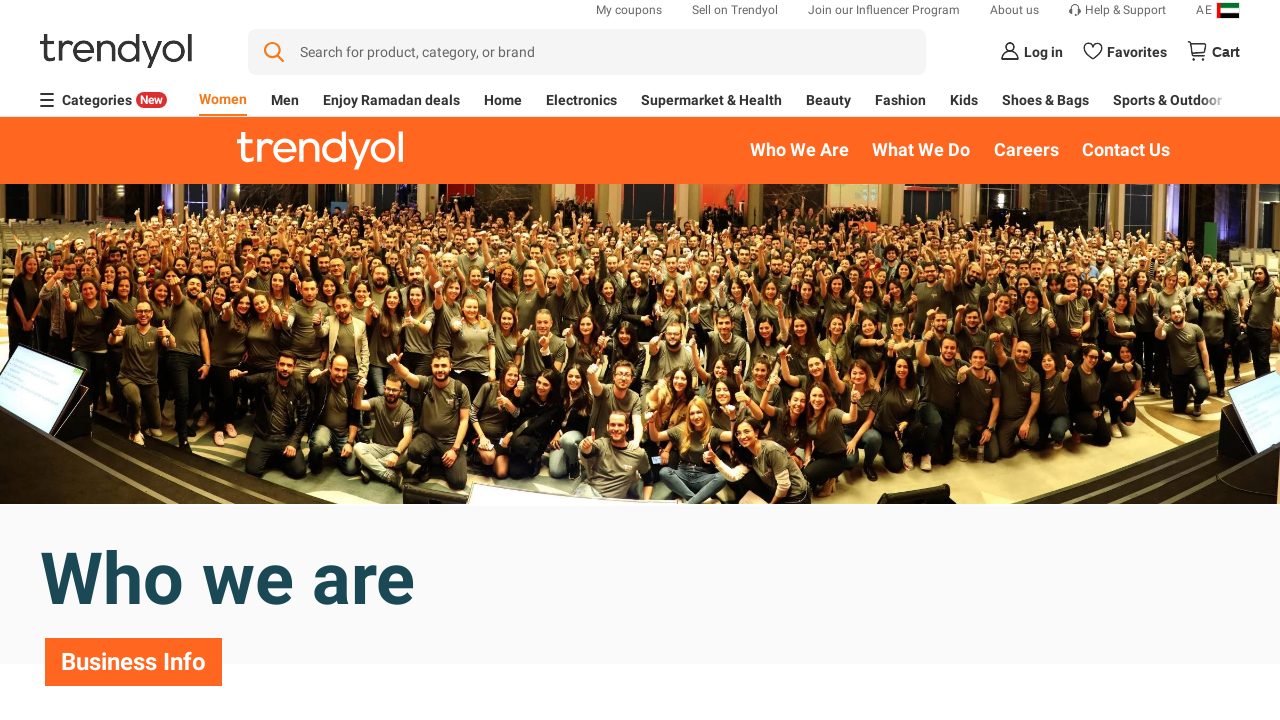

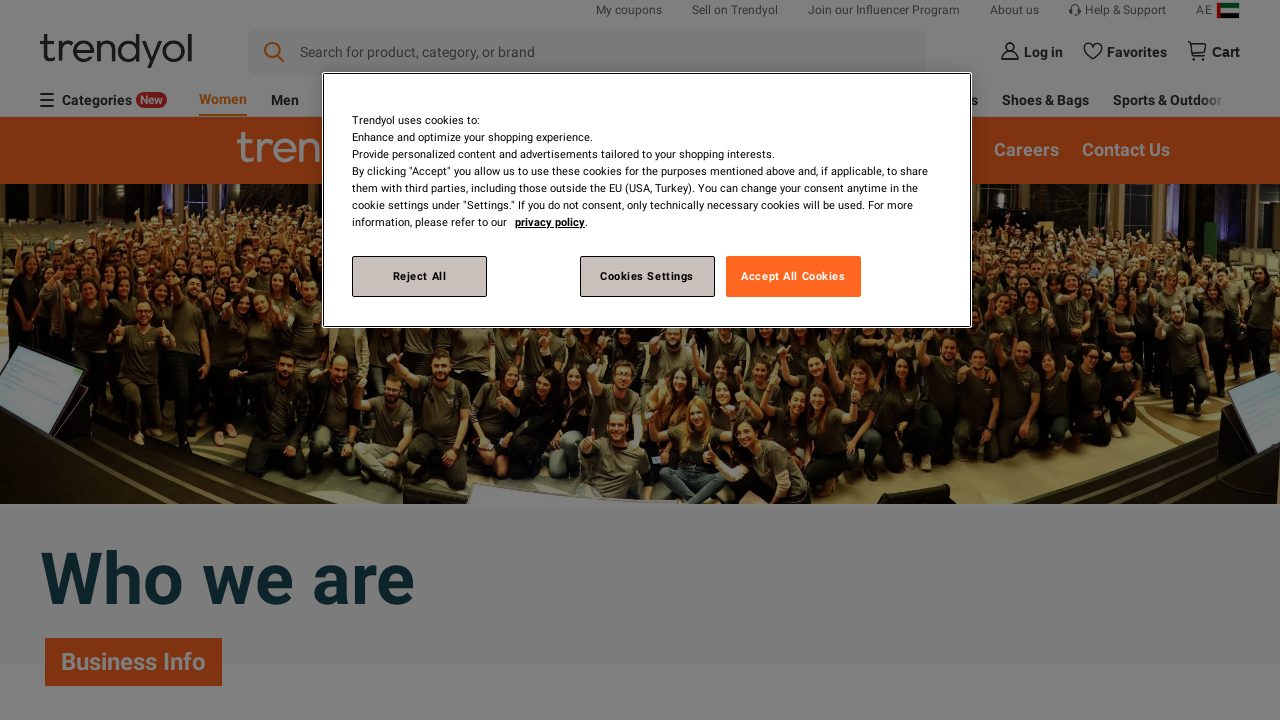